Tests clicking the green button (success style) on the Challenging DOM page and verifies the button attribute changes

Starting URL: https://the-internet.herokuapp.com/challenging_dom

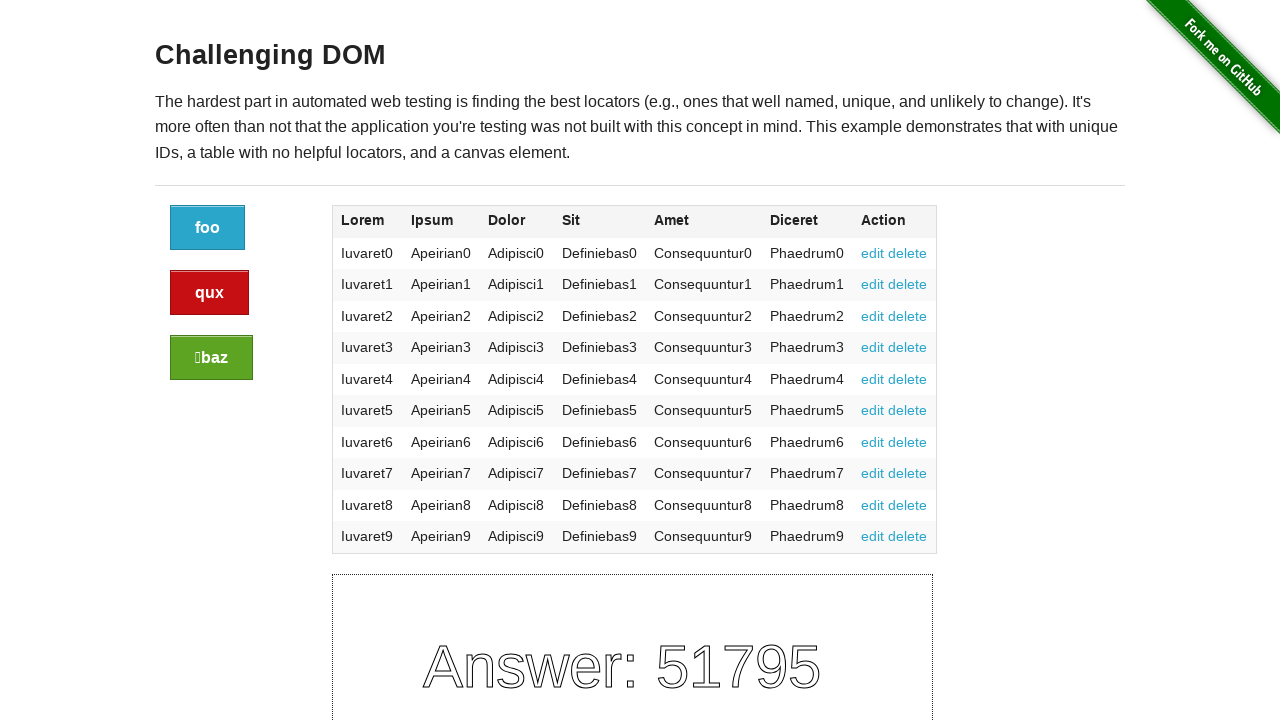

Located the green success button element
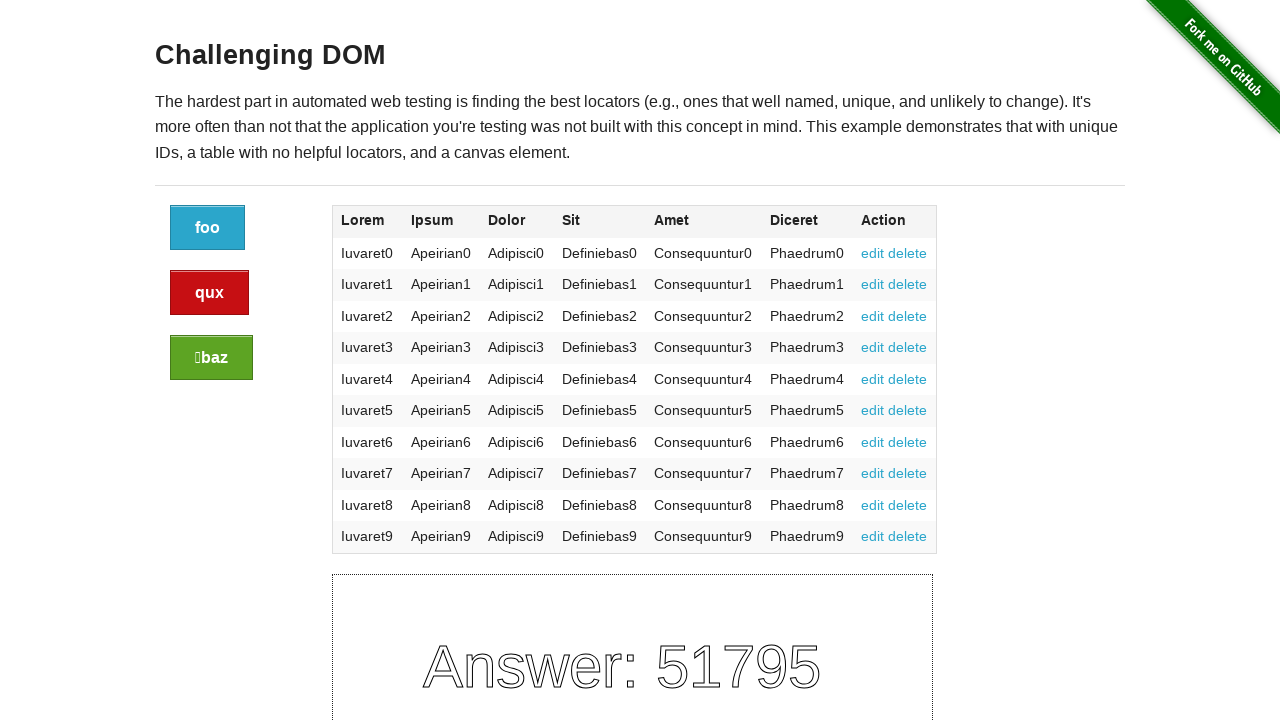

Clicked the green success button at (212, 358) on a.button.success
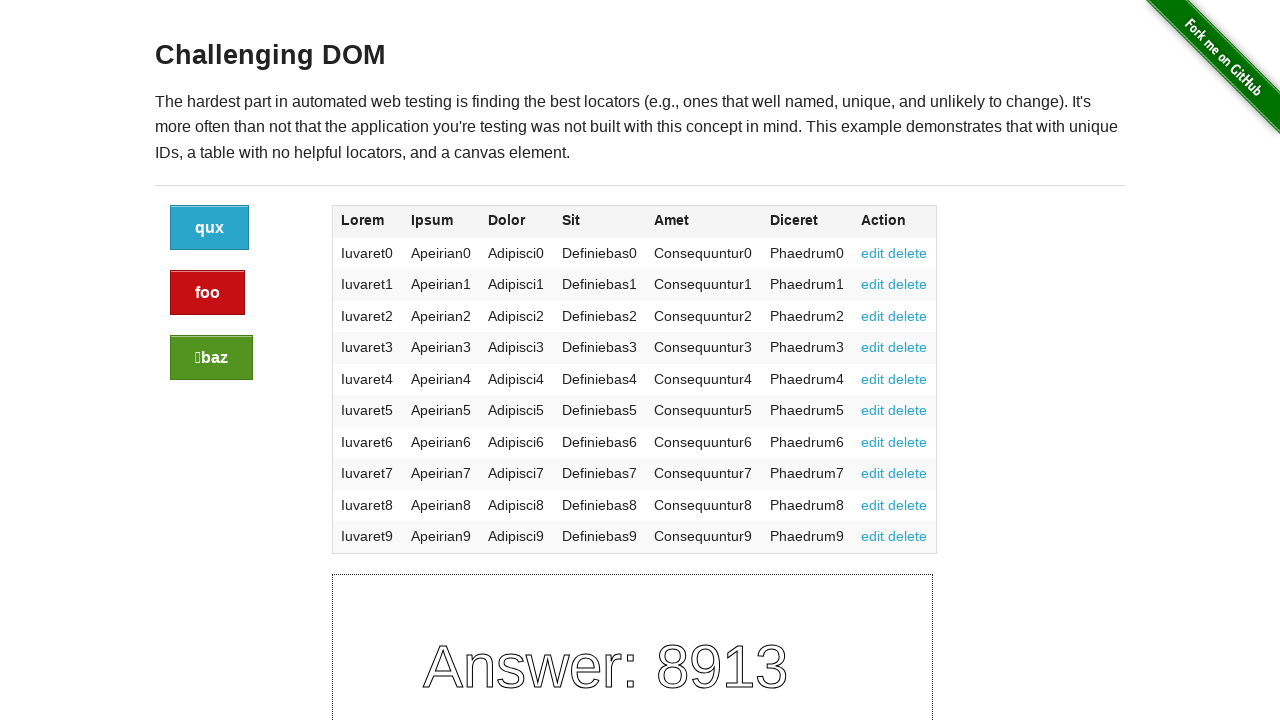

Waited for page to load after clicking green button
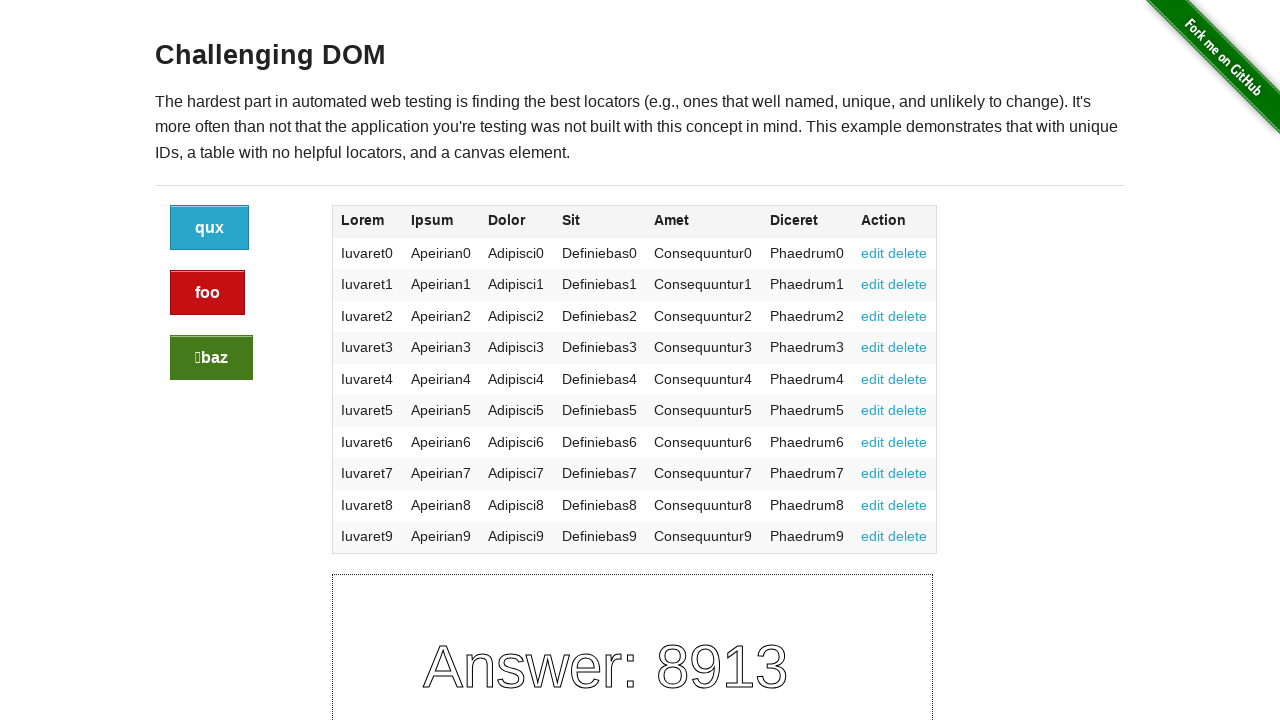

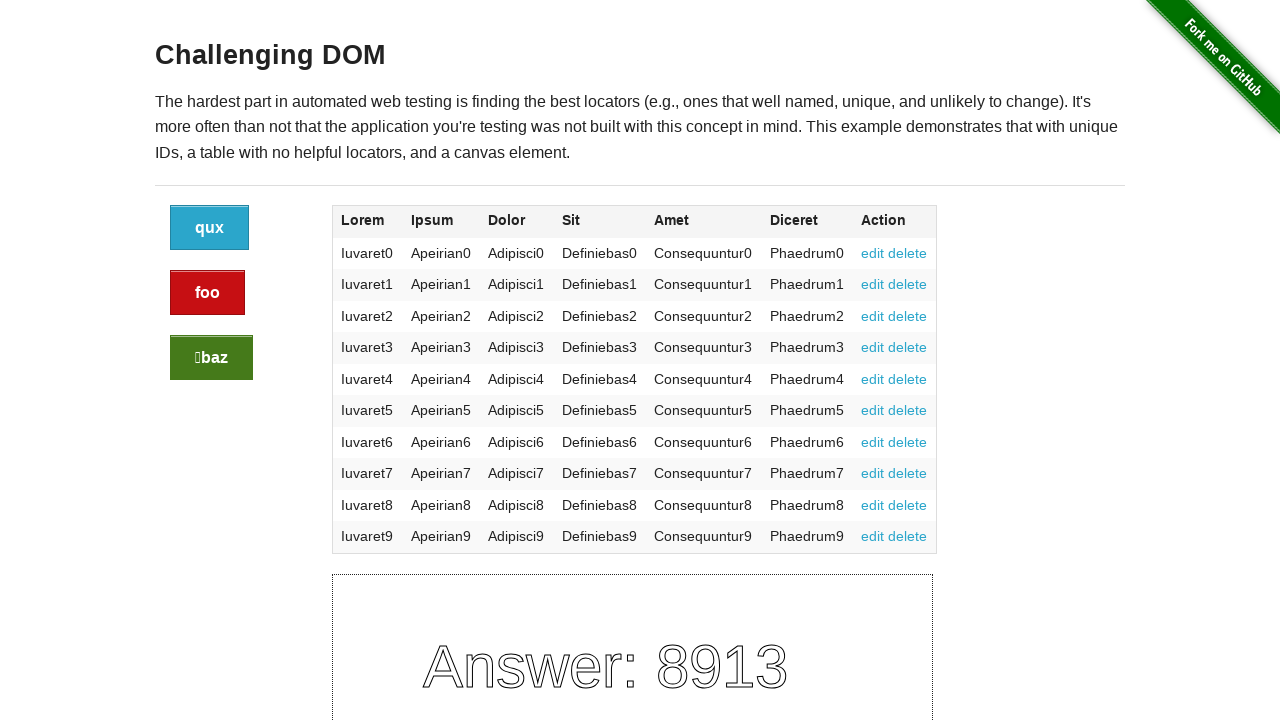